Tests consecutive hovering on multiple elements by hovering on button, moving away, then hovering on text field to verify different tooltips appear.

Starting URL: https://demoqa.com/tool-tips

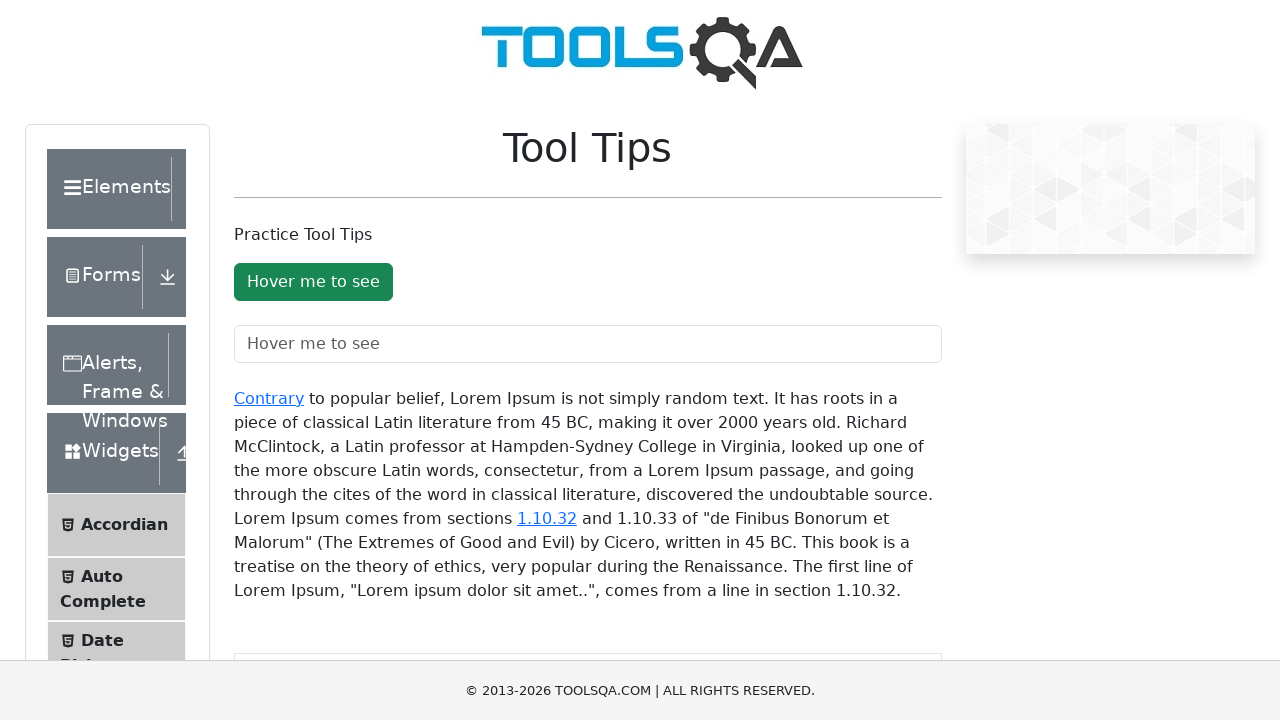

ツールチップボタン要素が表示されるのを待機
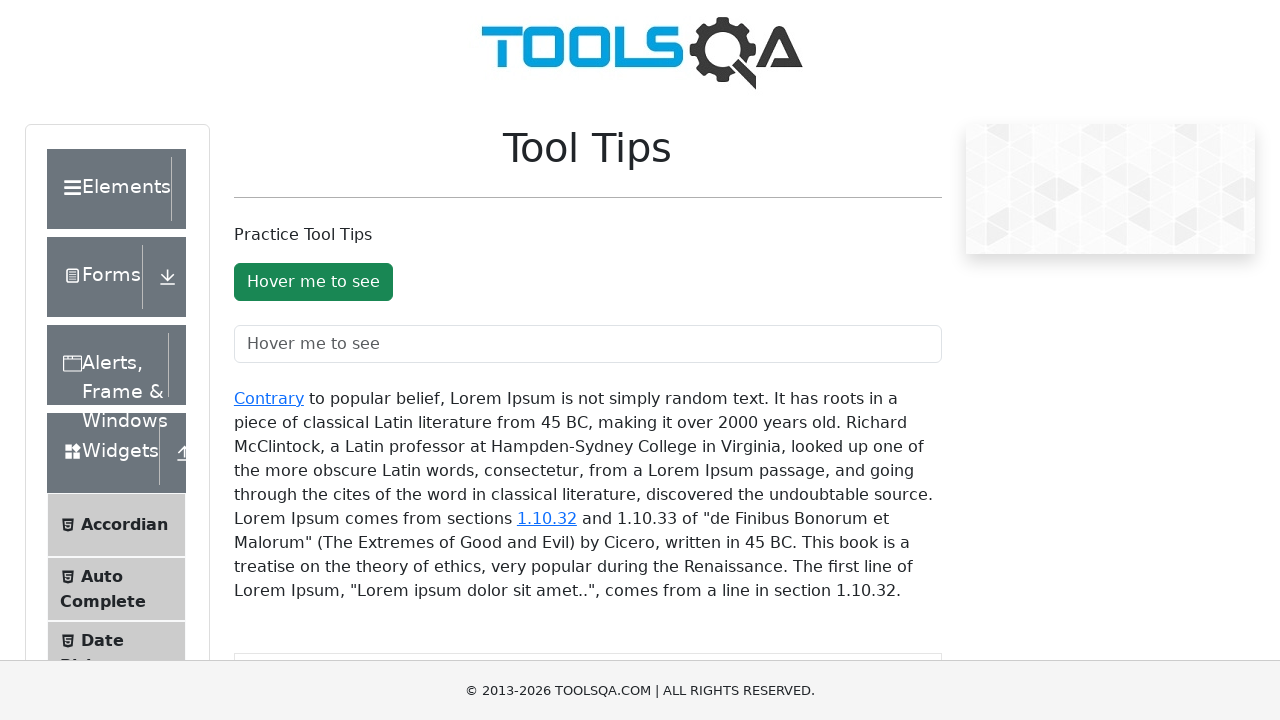

ツールチップテキストフィールド要素が表示されるのを待機
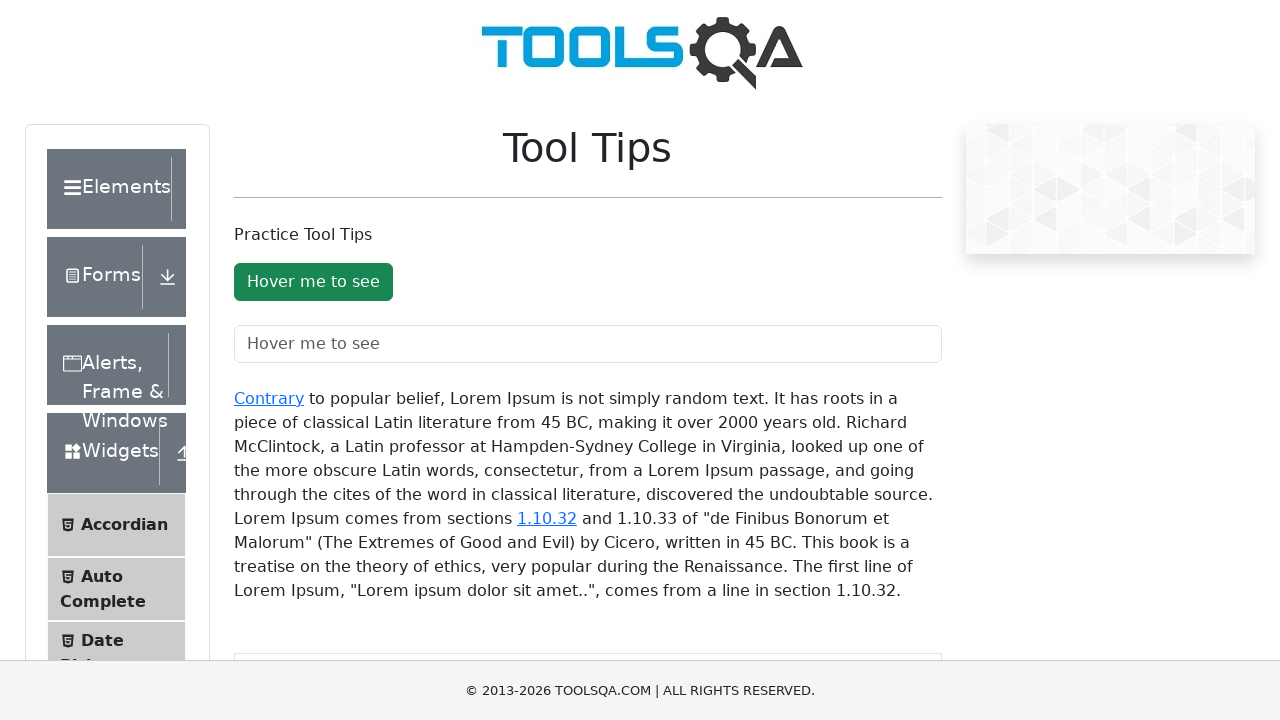

ボタン上にホバーしてツールチップを表示 at (313, 282) on #toolTipButton
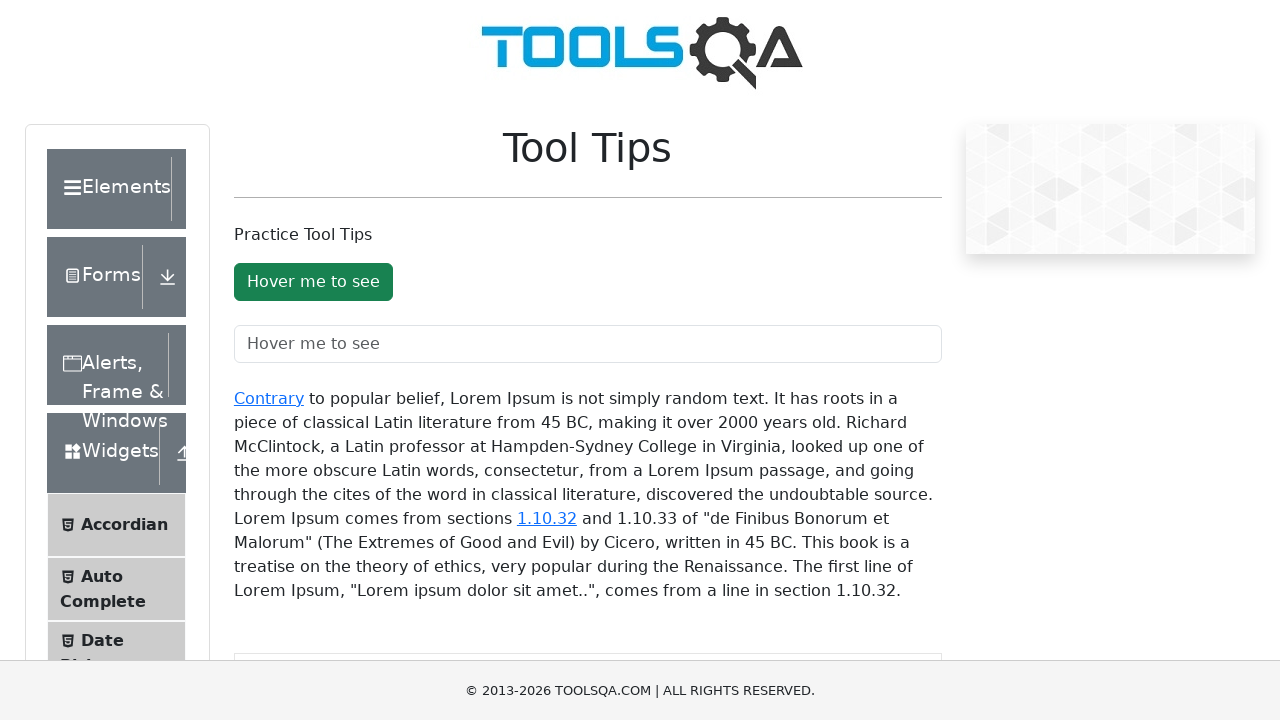

ボタンのツールチップが表示されるのを確認
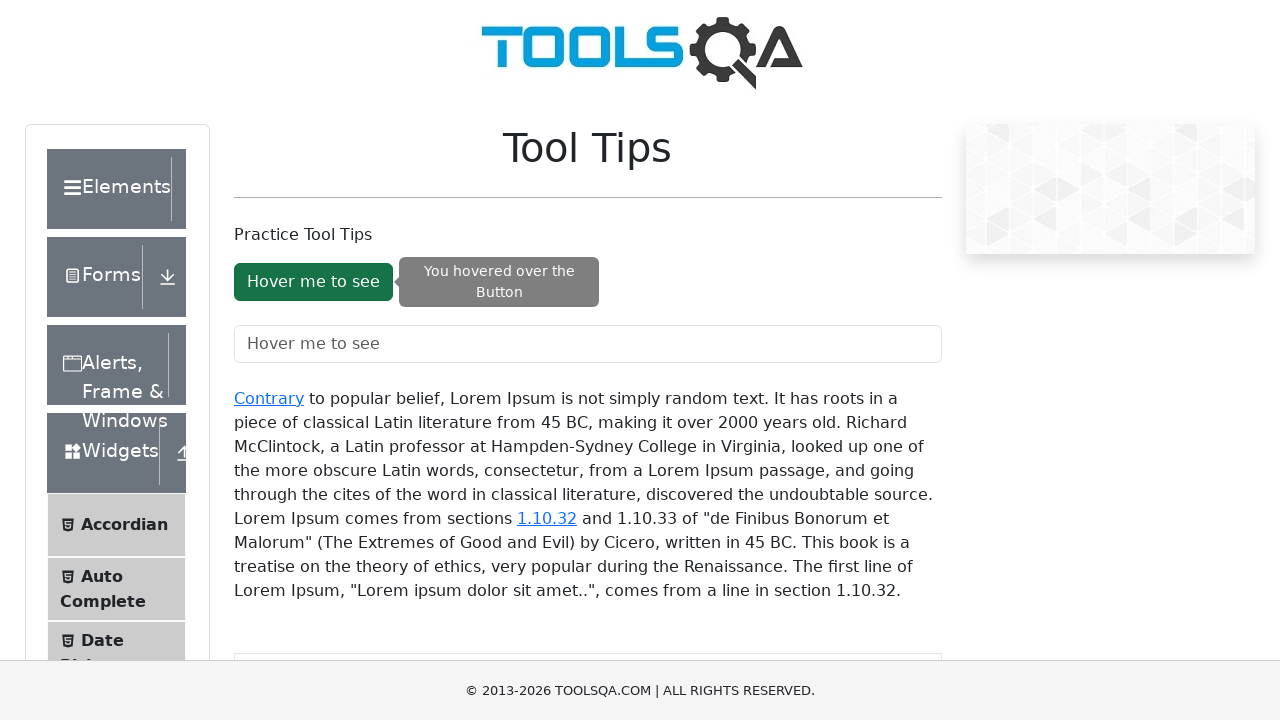

ページタイトルにホバーしてツールチップをクリア at (588, 161) on h1
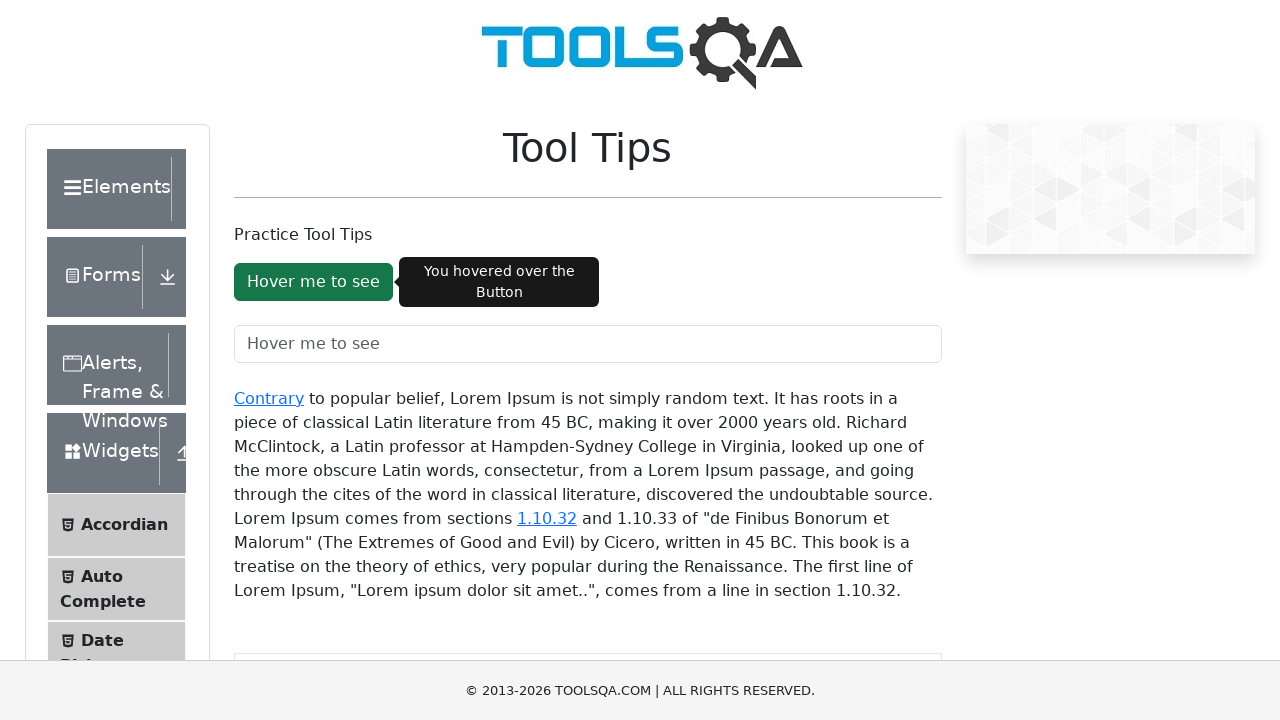

ボタンのツールチップが消えるのを確認
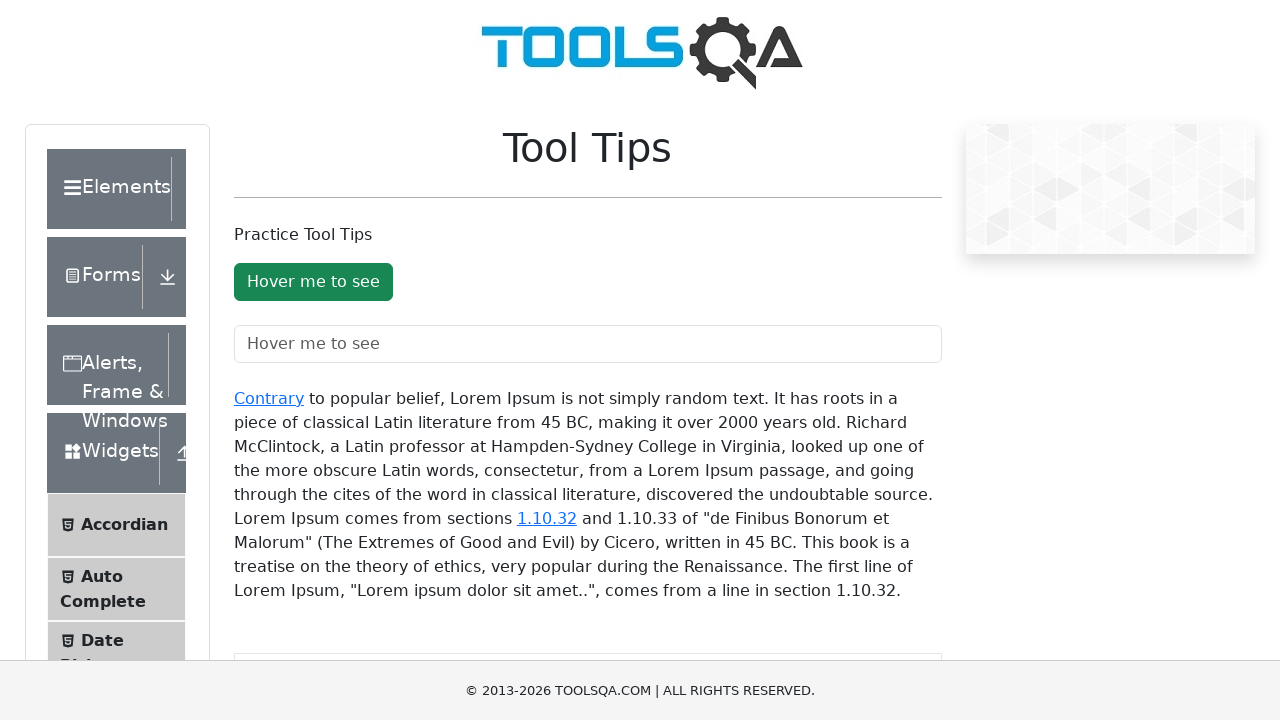

テキストフィールド上にホバーして異なるツールチップを表示 at (588, 344) on #toolTipTextField
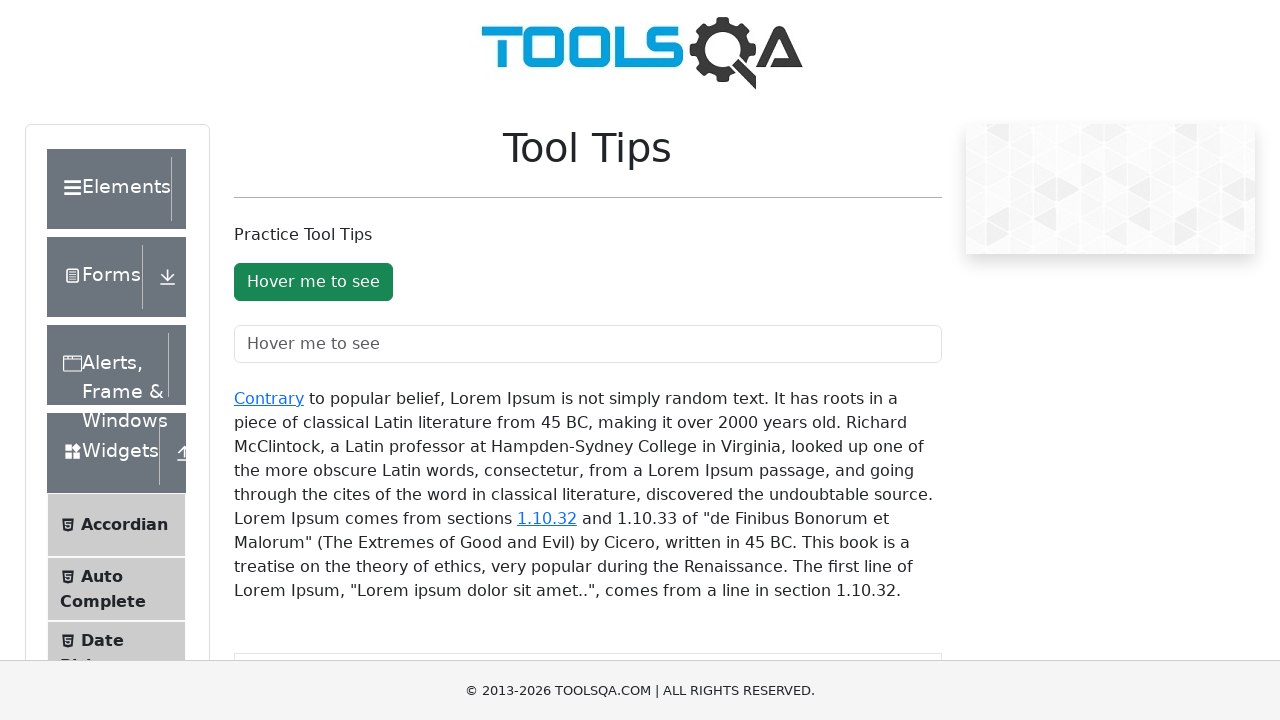

テキストフィールドの新しいツールチップが表示されるのを確認
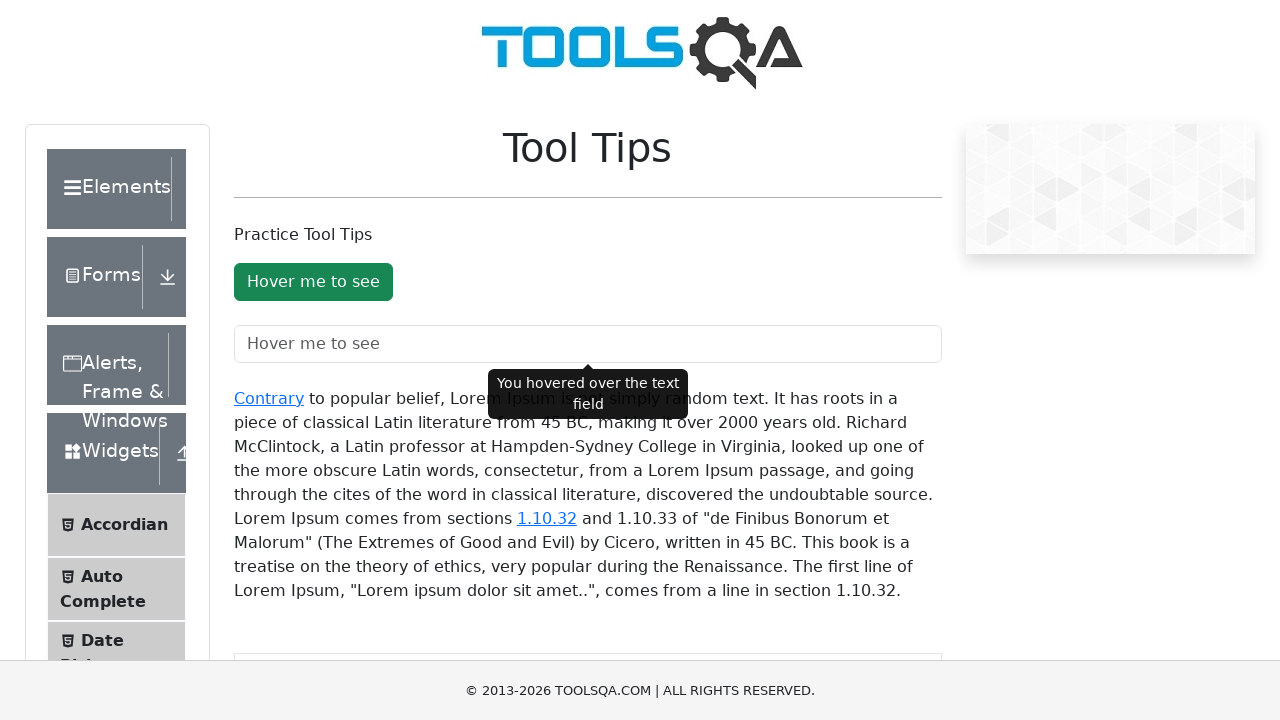

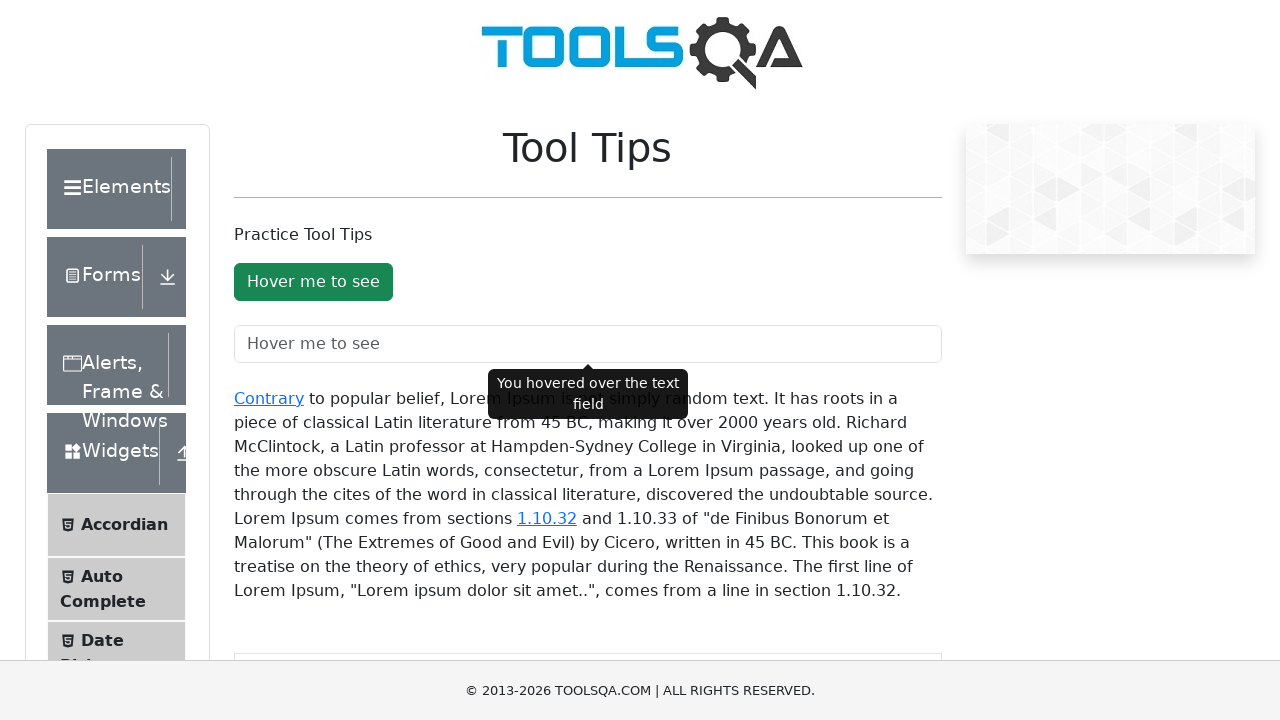